Tests drag and drop functionality on jQuery UI demo page by dragging an element from source to destination

Starting URL: https://jqueryui.com/droppable/

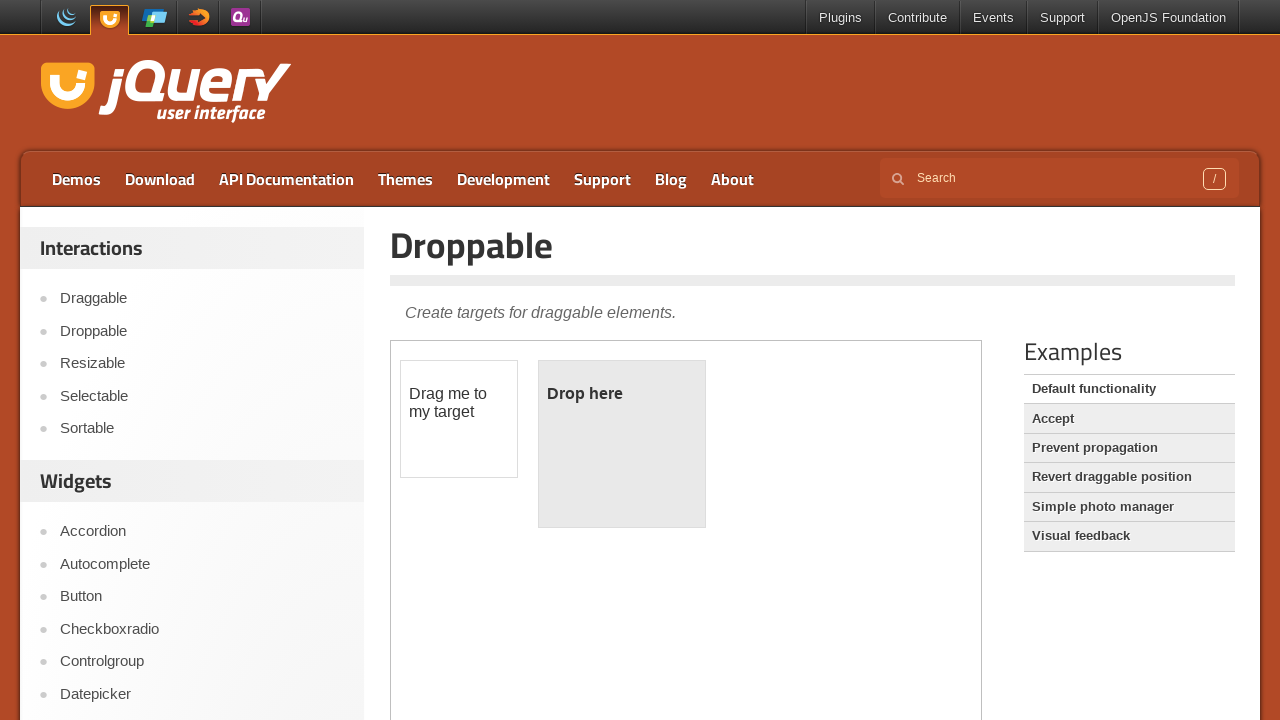

Located the demo-frame iframe containing drag and drop elements
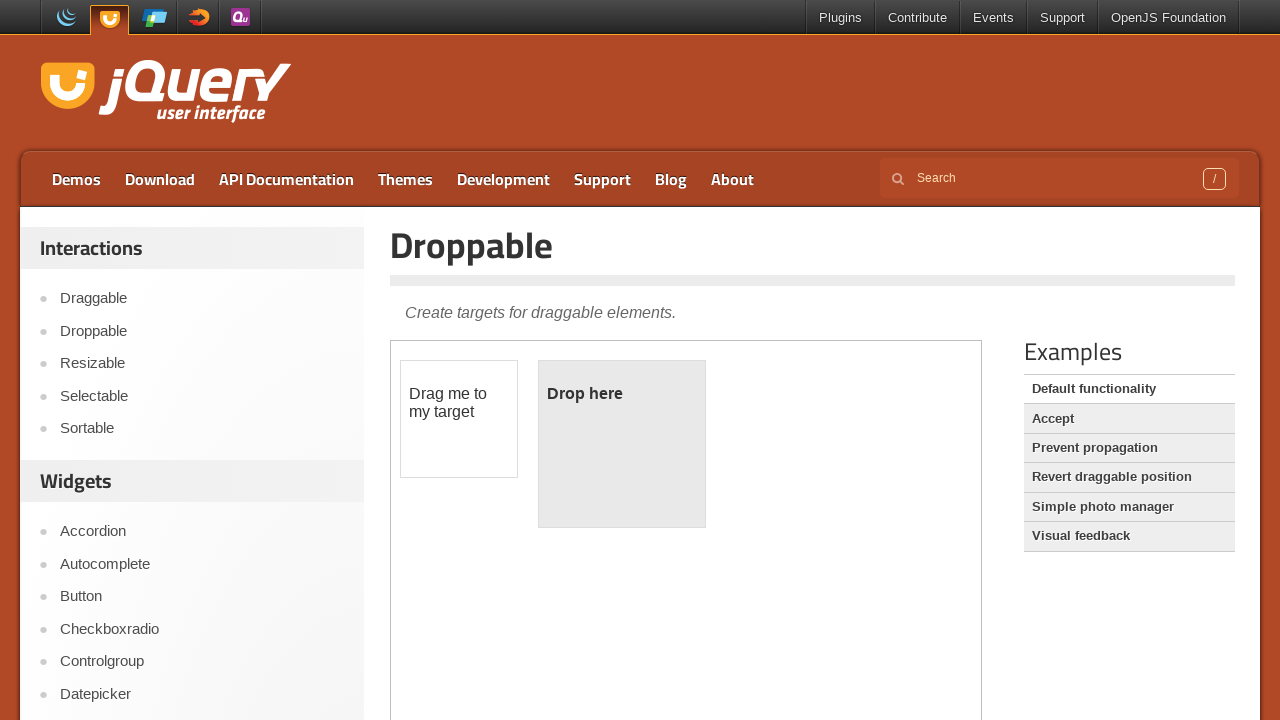

Located the draggable source element (#draggable)
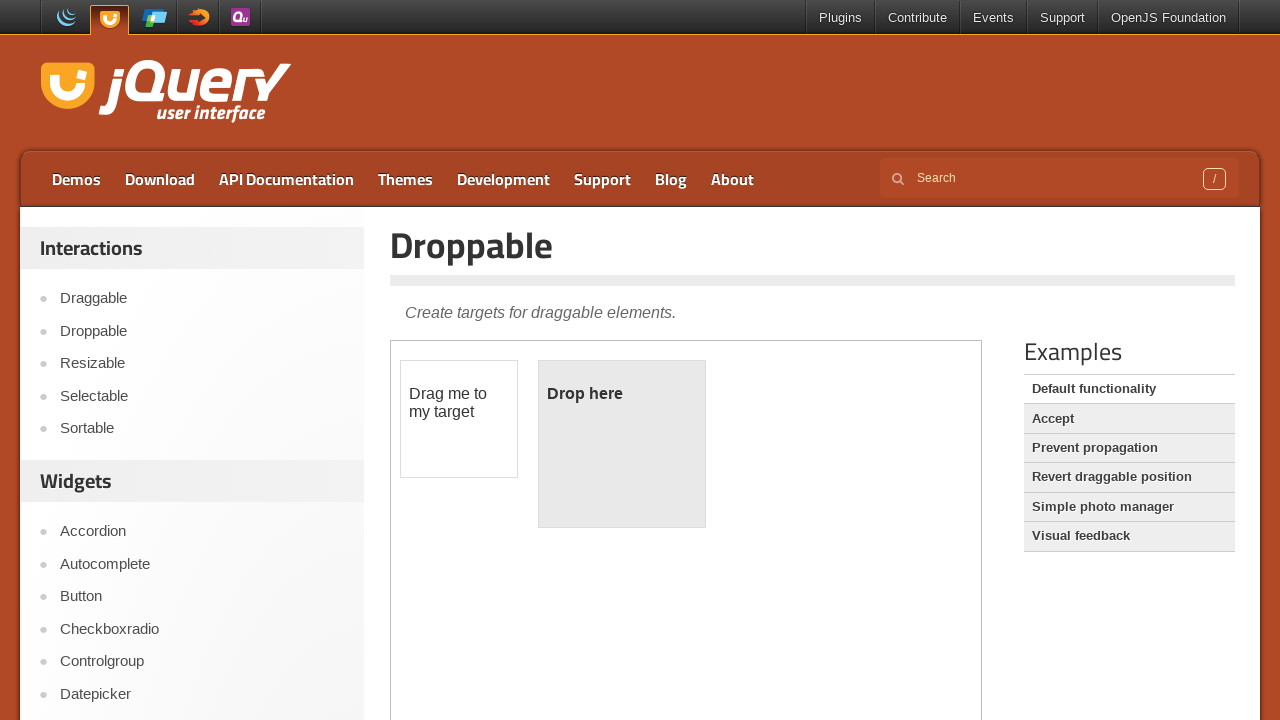

Located the droppable destination element (#droppable)
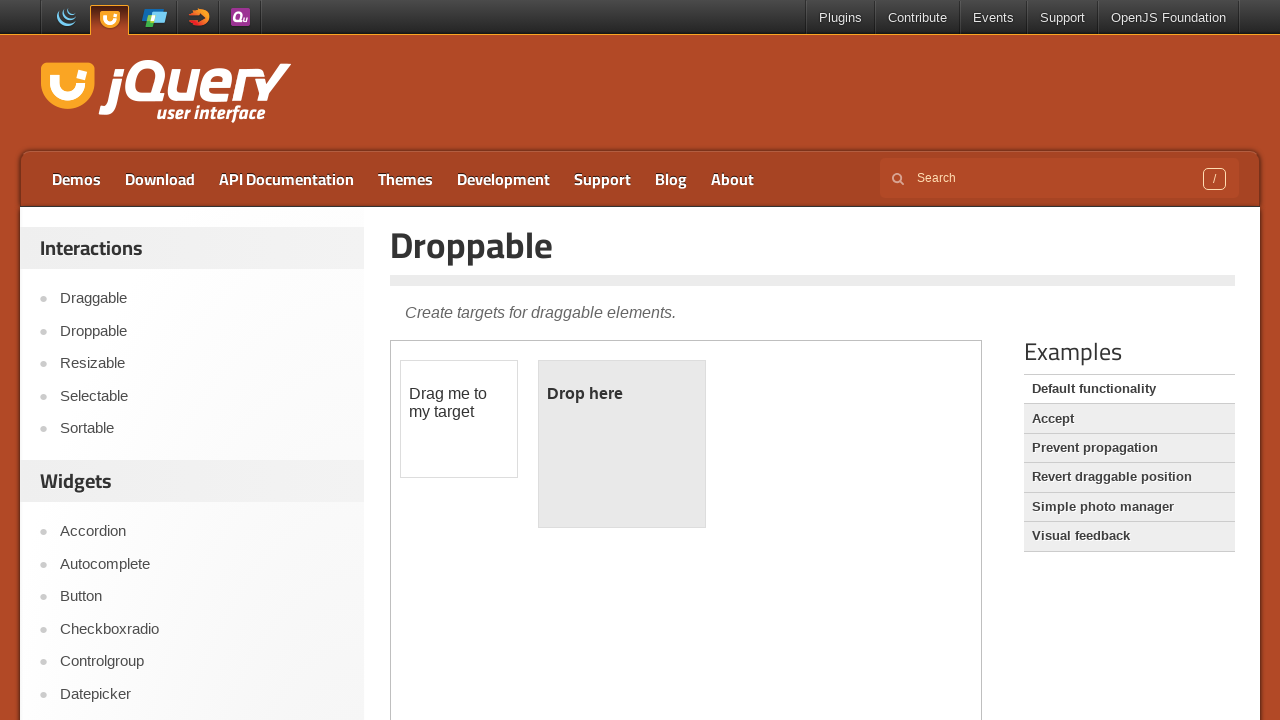

Dragged element from source to destination at (622, 444)
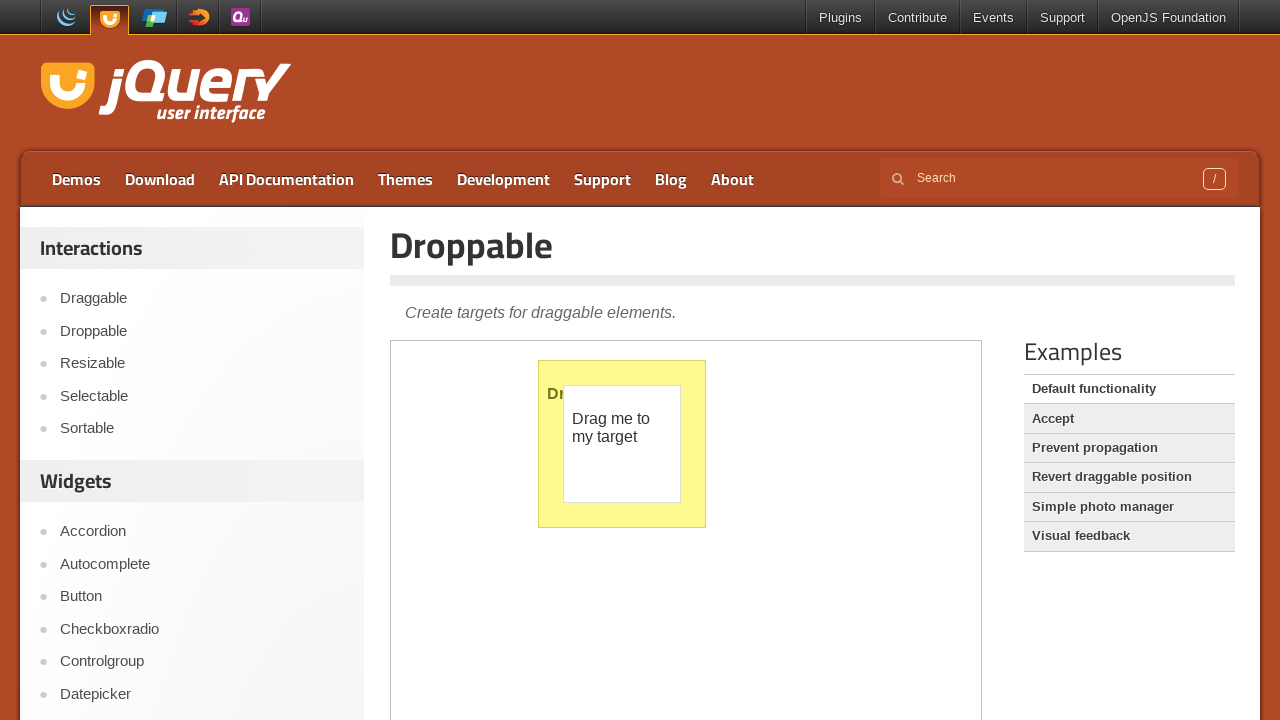

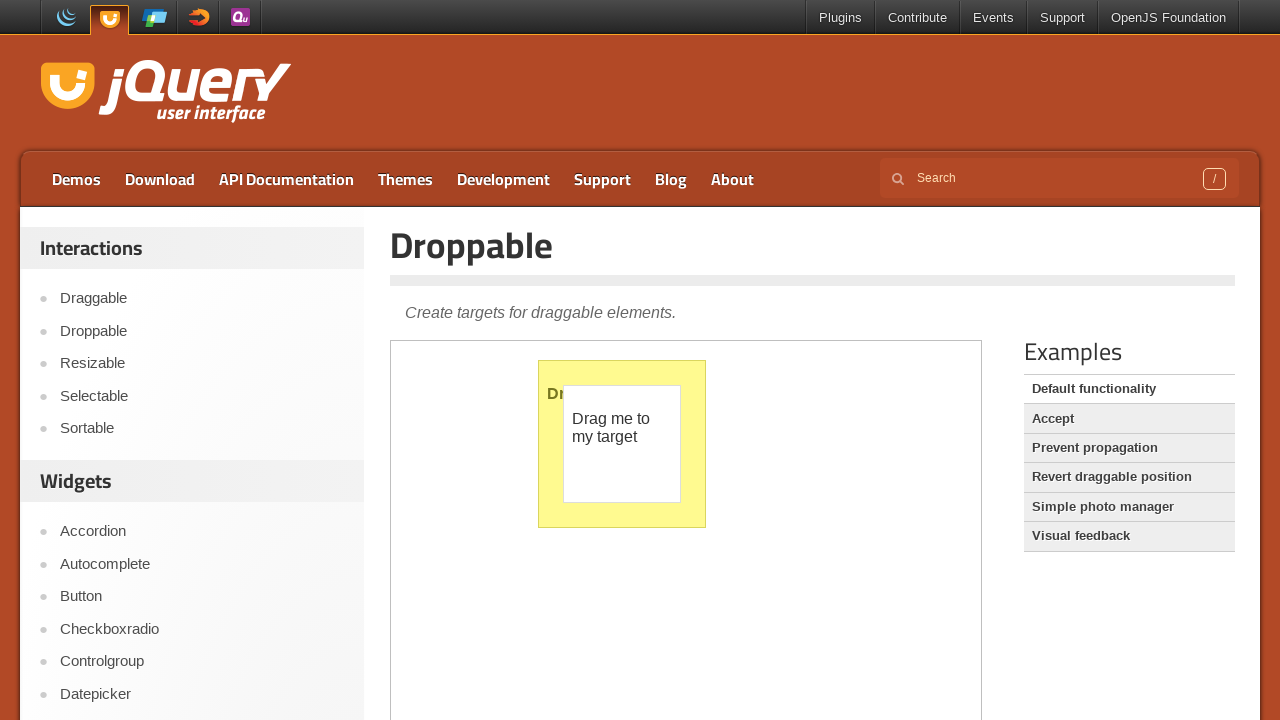